Tests drag and drop functionality by dragging three elements (angular, mongo, node) into a drop area and verifying they are present

Starting URL: https://demo.automationtesting.in

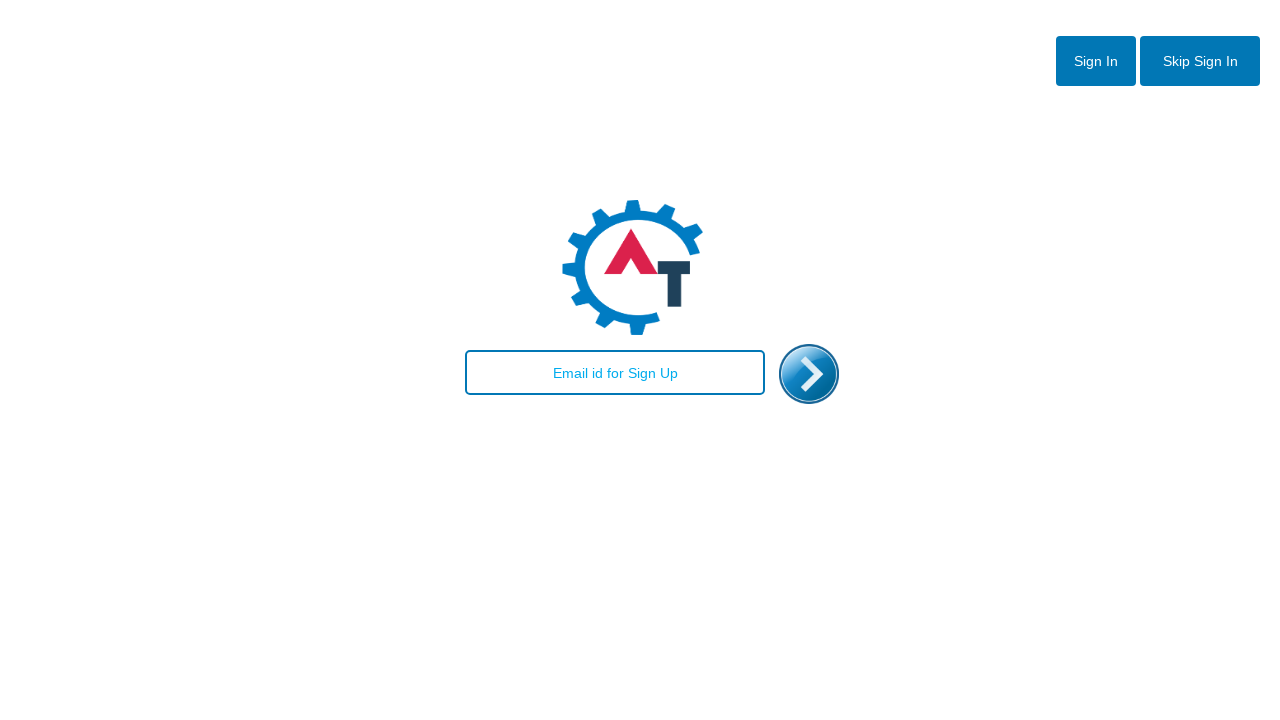

Clicked enter image button to proceed to main site at (809, 374) on #enterimg
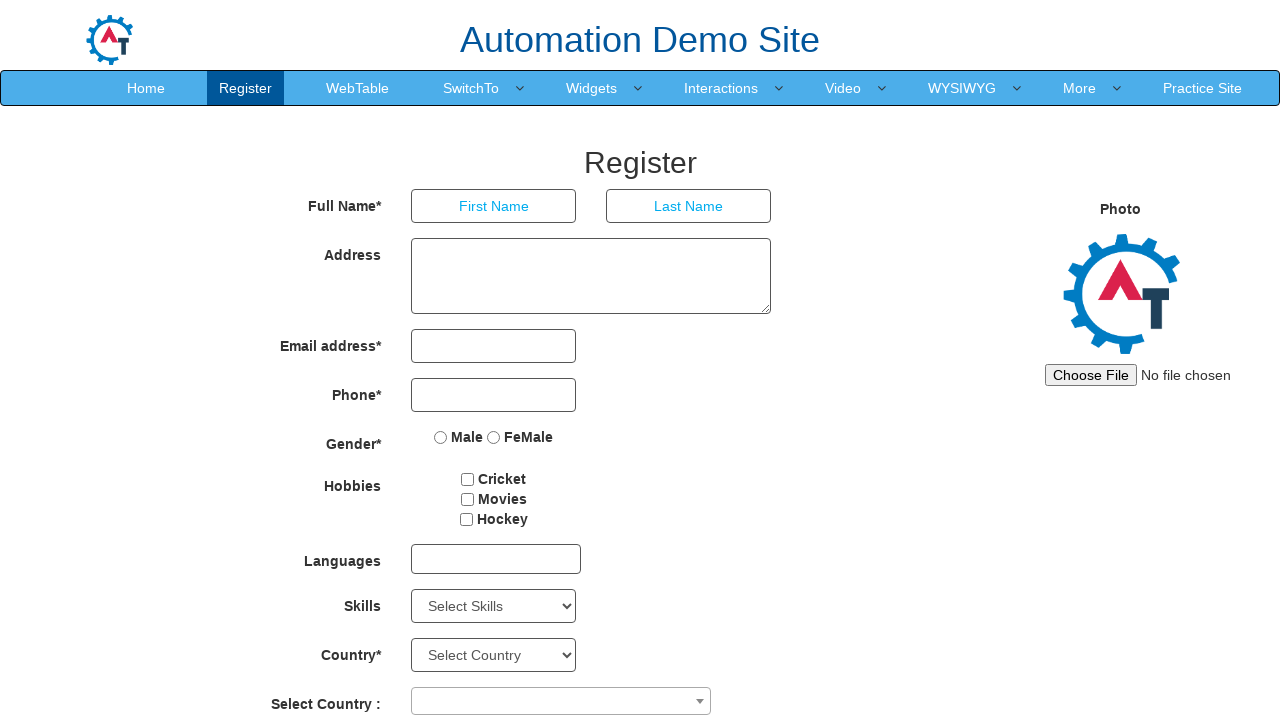

Clicked on Interactions menu at (721, 88) on xpath=//a[@class='dropdown-toggle' and text()='Interactions ']
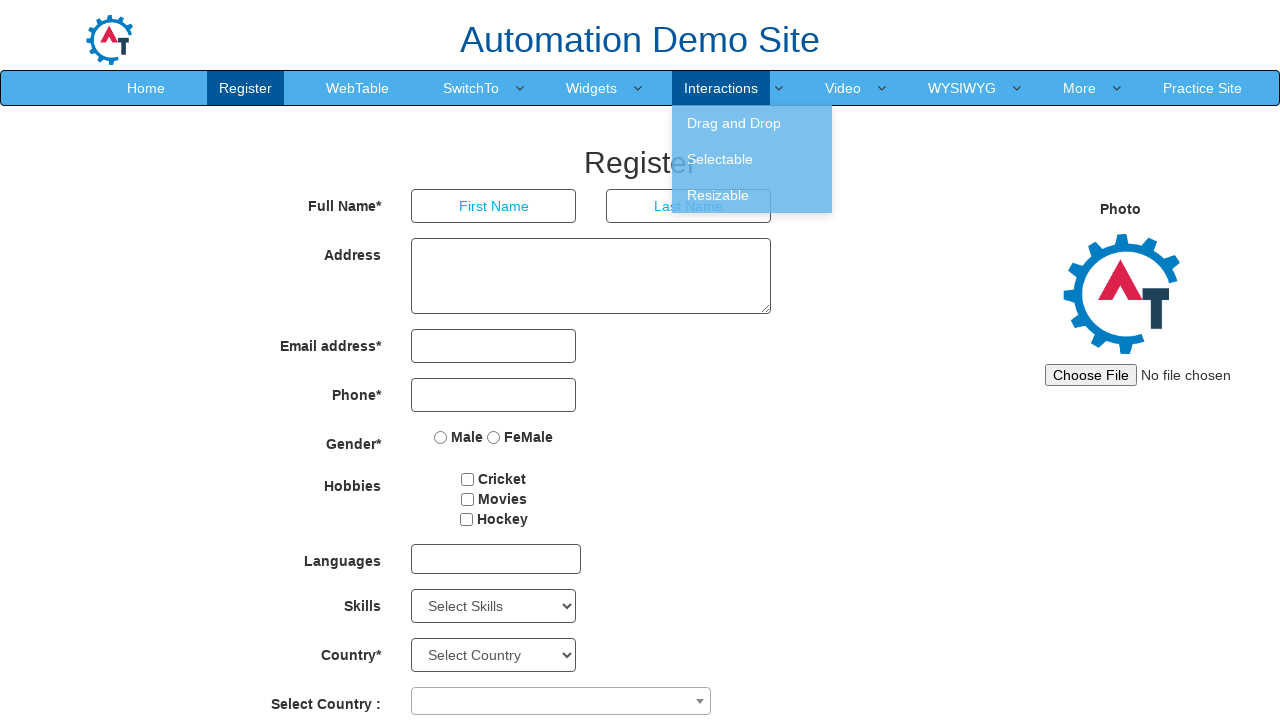

Clicked on Drag and Drop submenu at (752, 123) on xpath=//a[@class='dropdown-toggle']/following-sibling::ul//a[text()='Drag and Dr
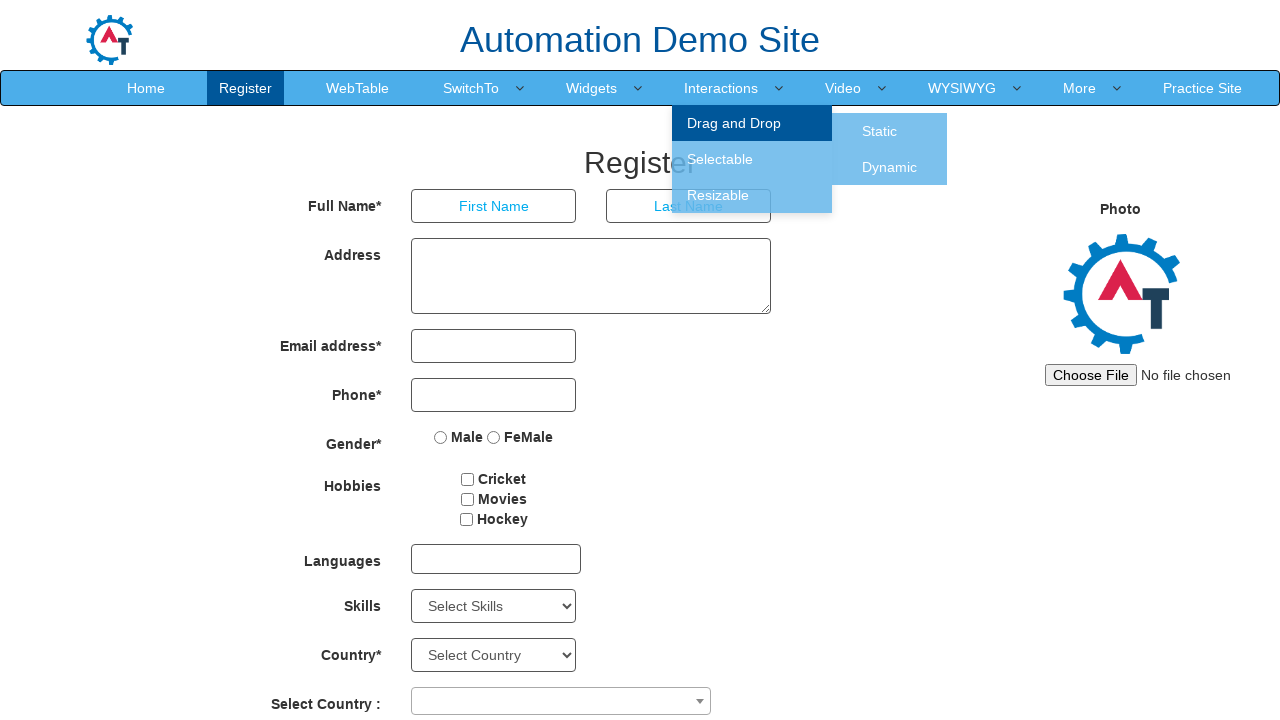

Clicked on Static drag and drop option at (880, 131) on xpath=//ul[@class='childmenu ']//a[text()='Static ']
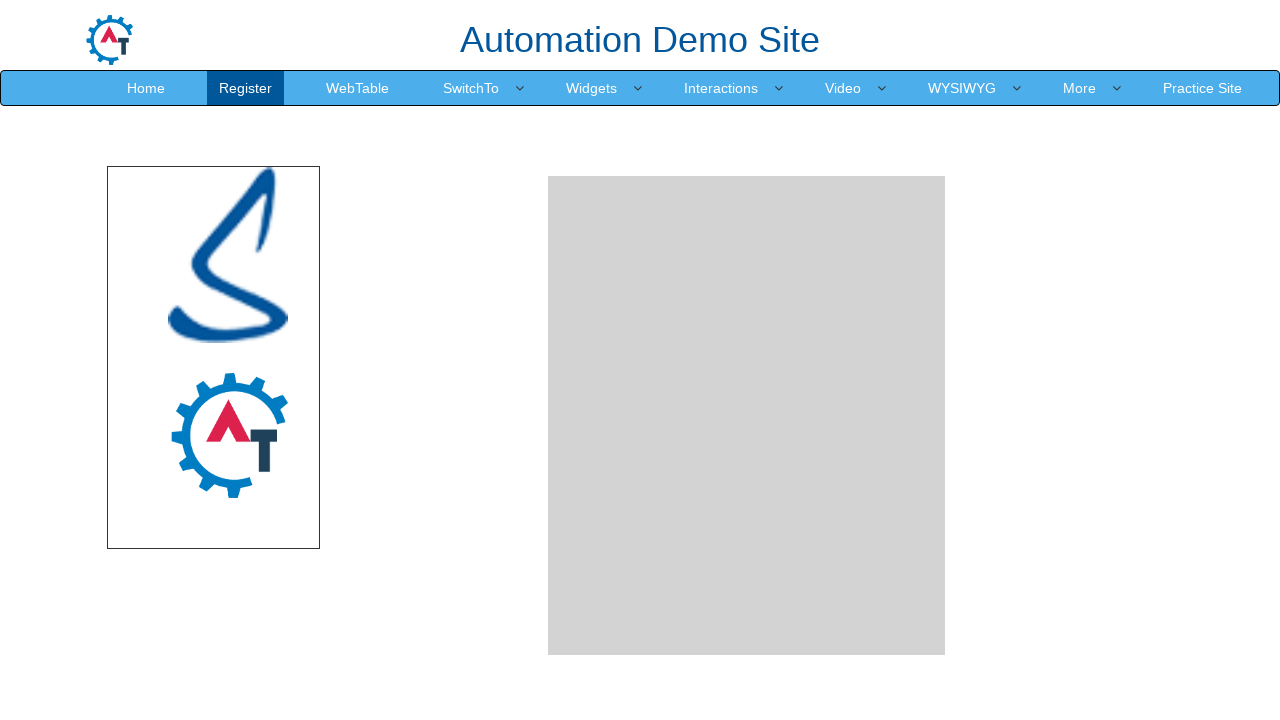

Scrolled to angular element
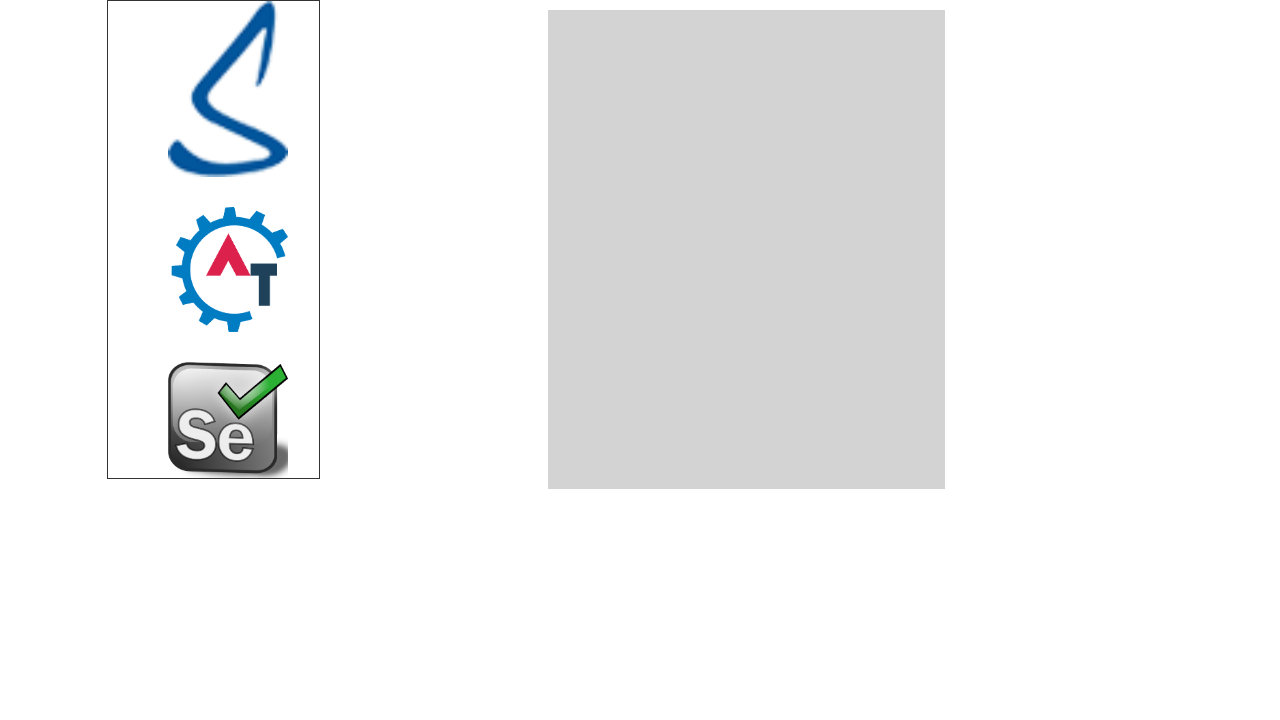

Dragged angular element into drop area at (747, 249)
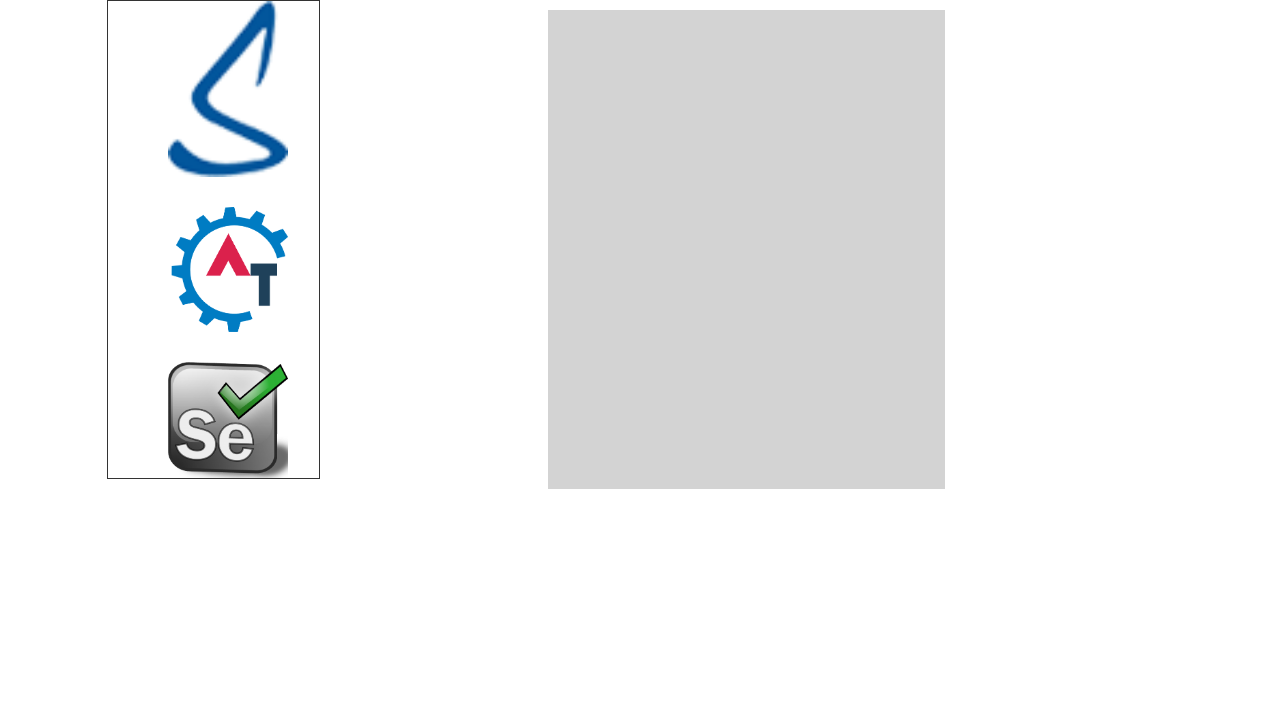

Verified angular element is in drop area
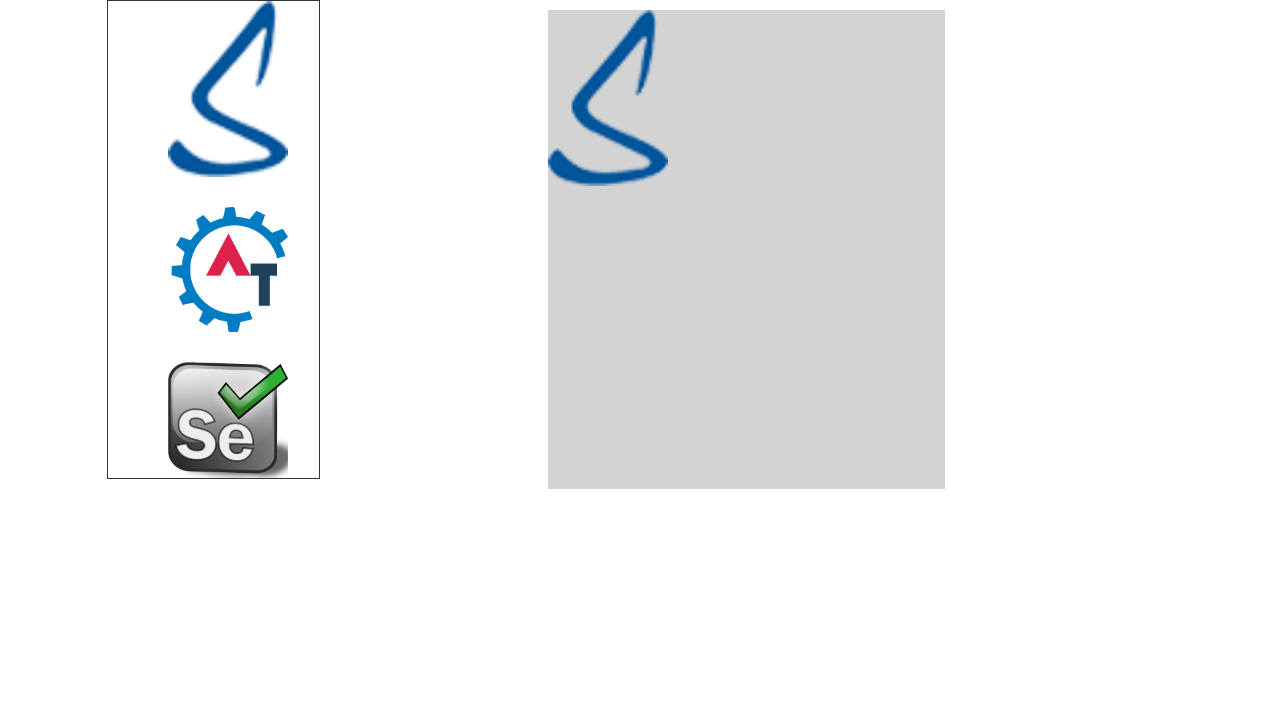

Dragged mongo element into drop area at (747, 249)
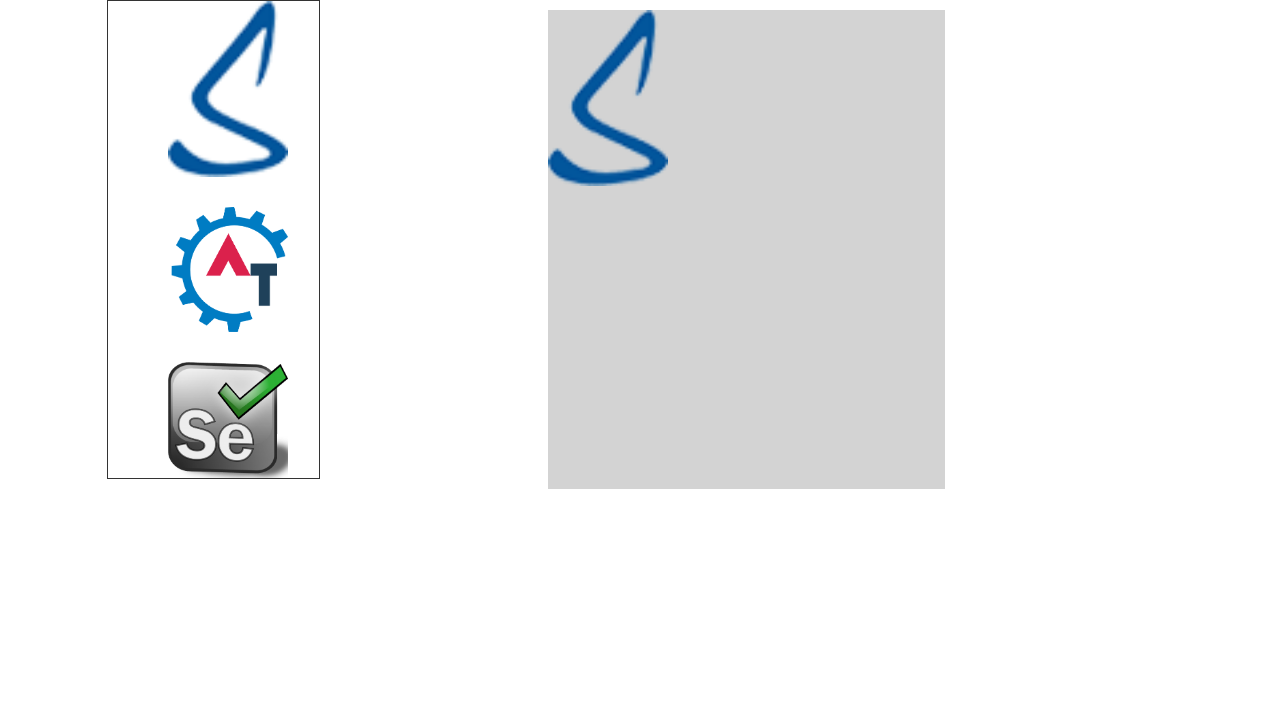

Verified mongo element is in drop area
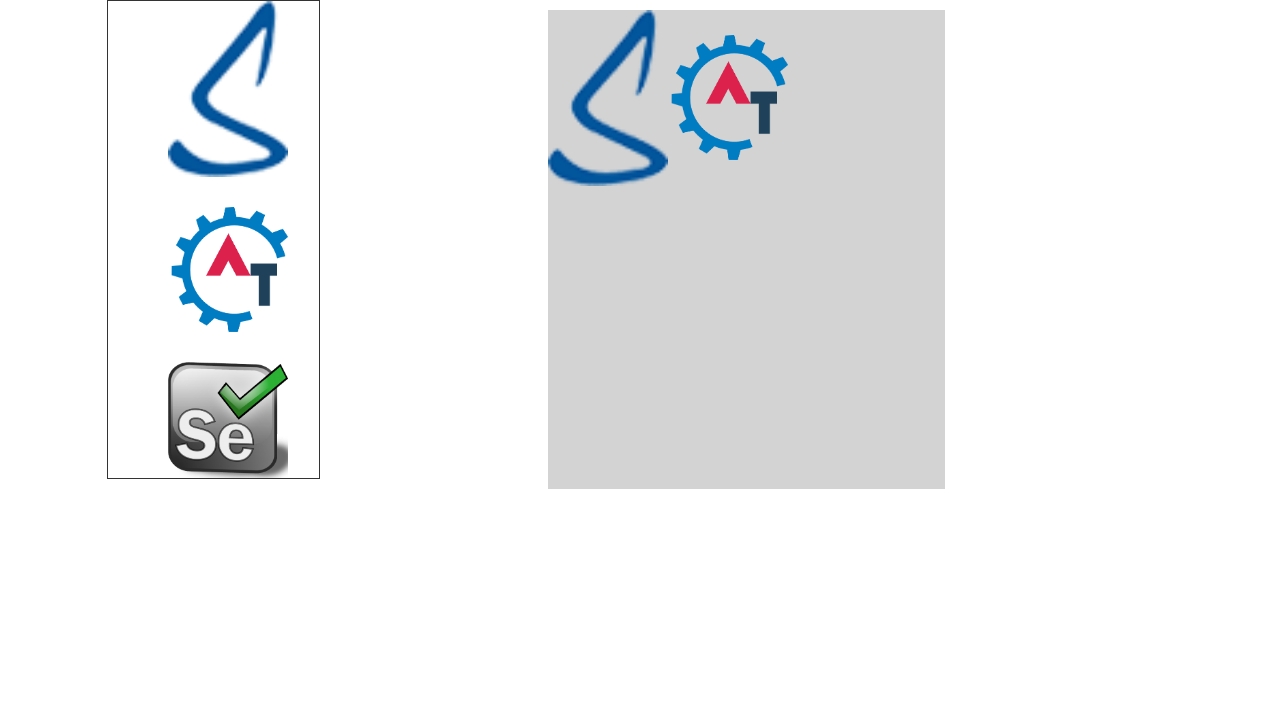

Dragged node element into drop area at (747, 249)
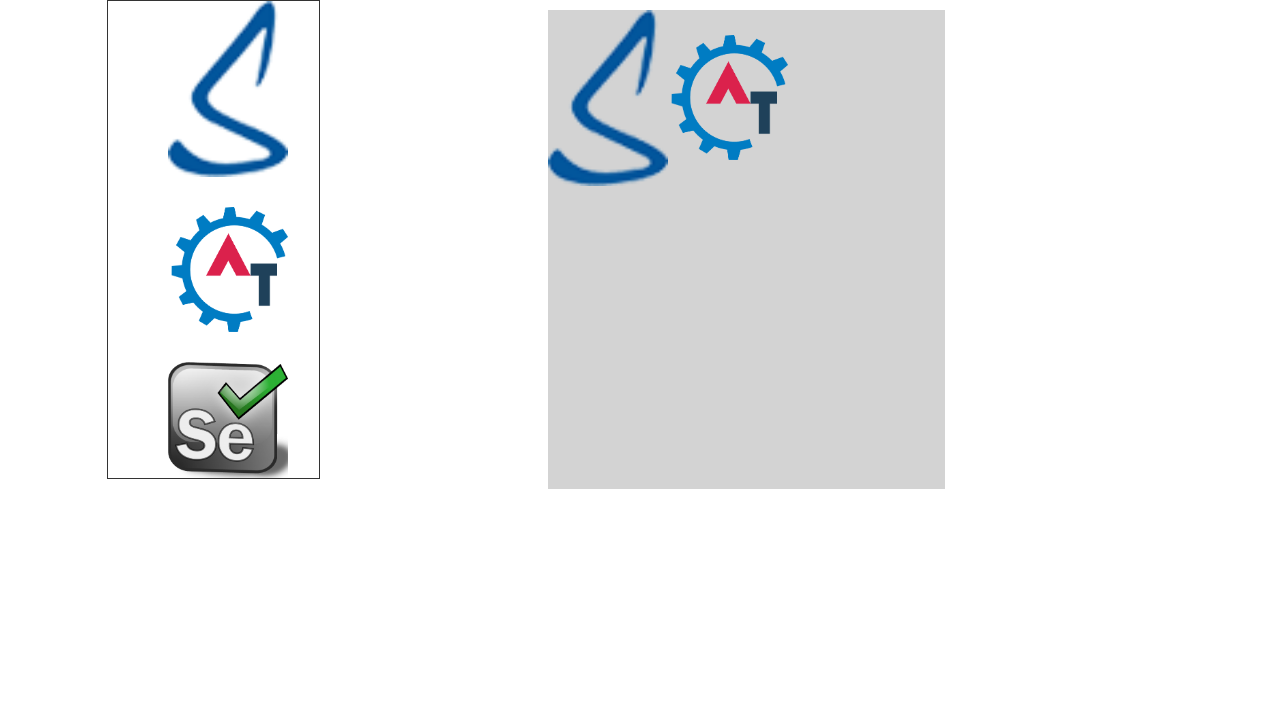

Verified node element is in drop area
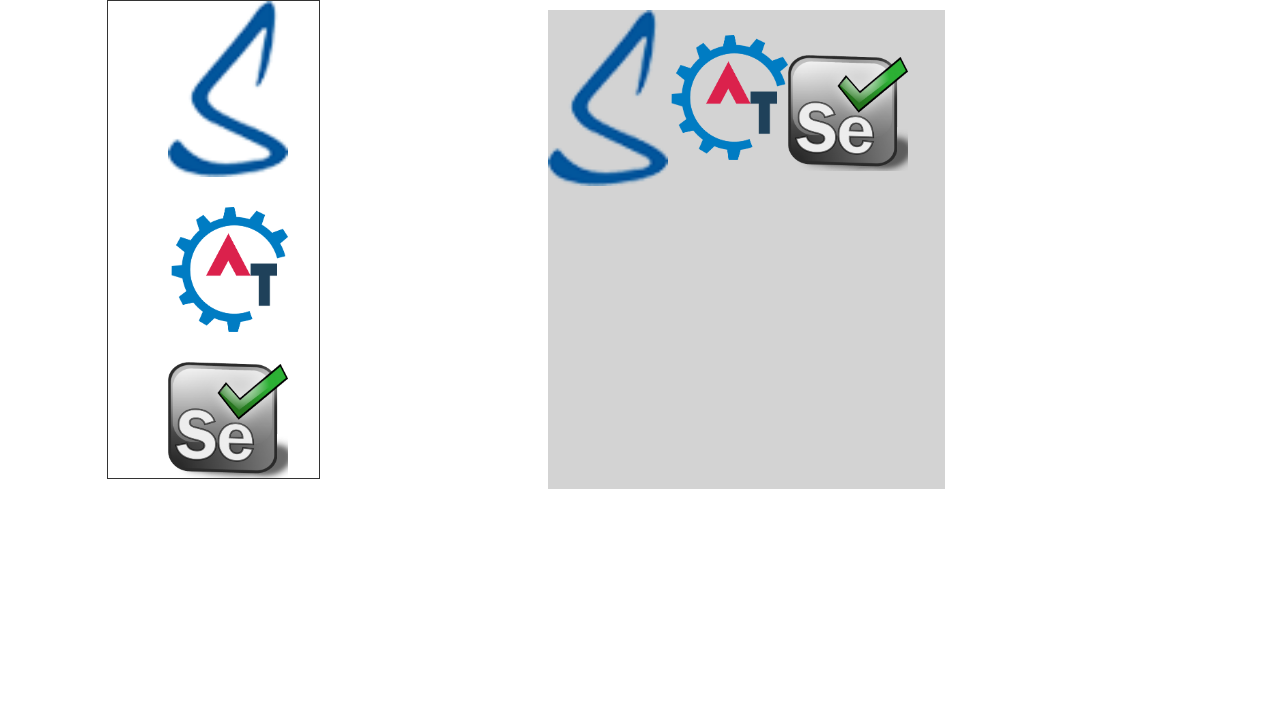

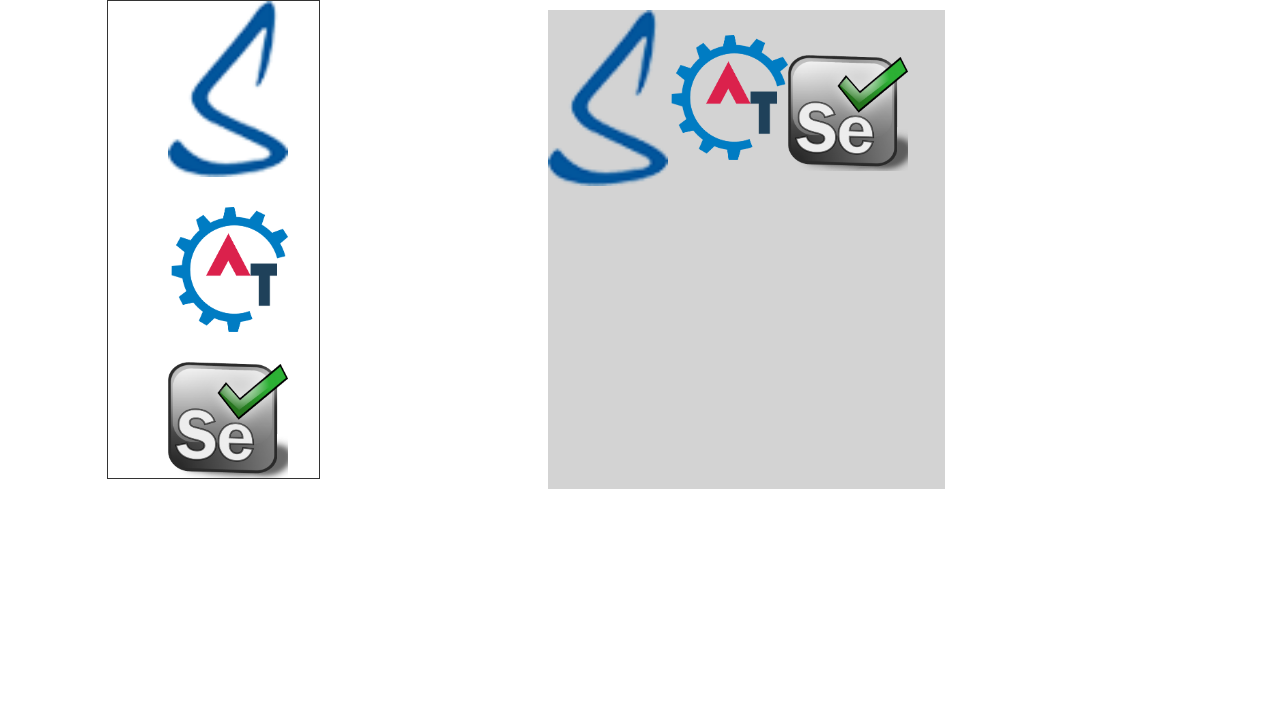